Tests searchable dynamic dropdown by clicking to open, typing a search term, and selecting the matching option

Starting URL: https://demo.automationtesting.in/Register.html

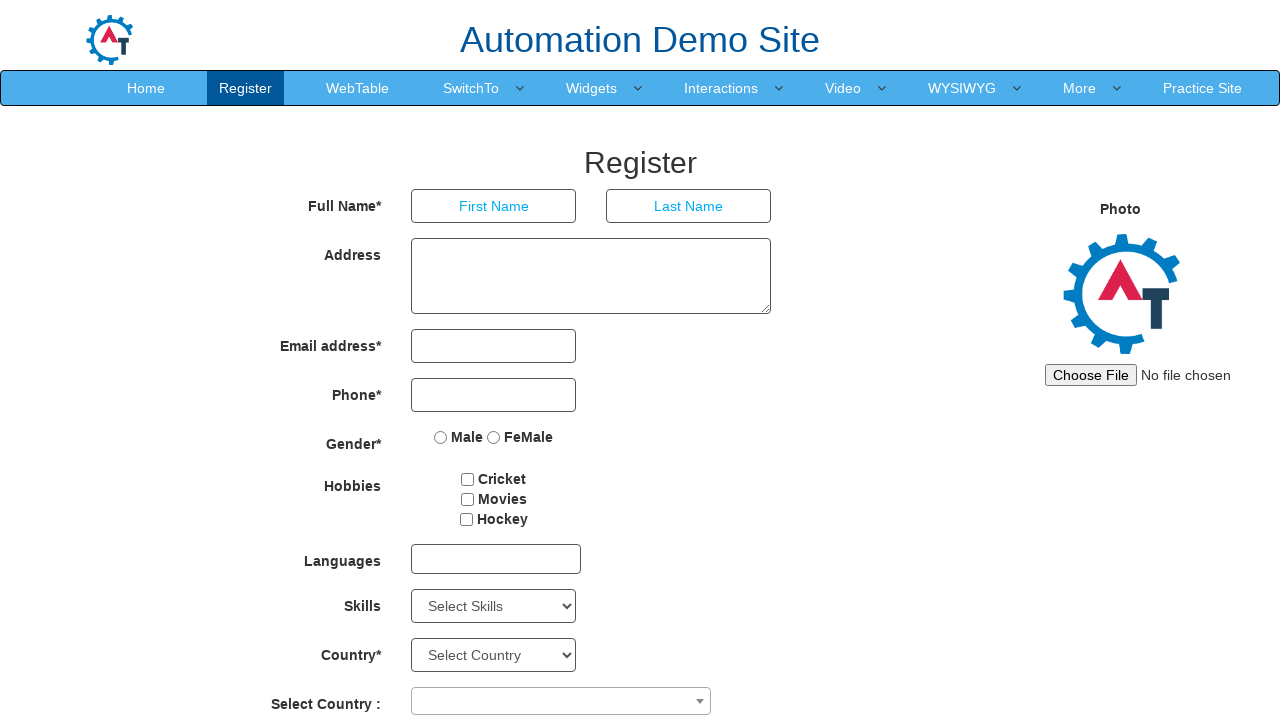

Clicked searchable dropdown to open it at (561, 701) on span[role="combobox"]
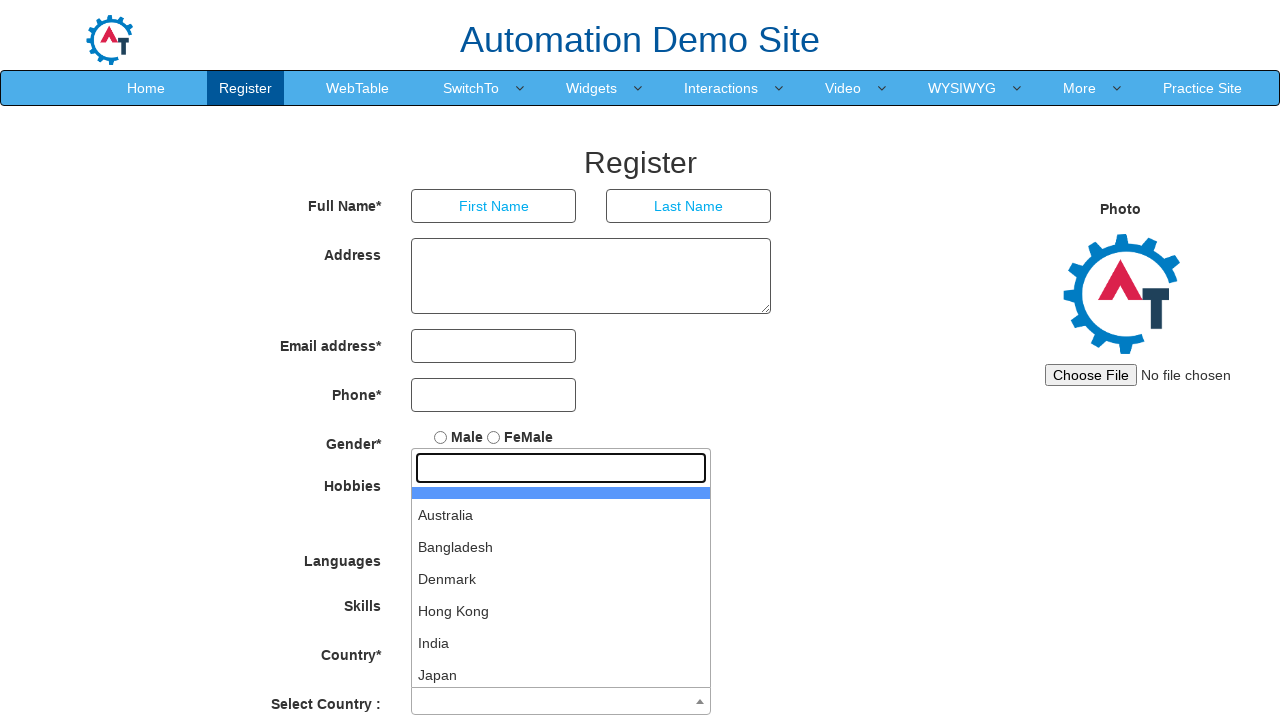

Typed 'Japan' in the dropdown search field on input[role="textbox"]
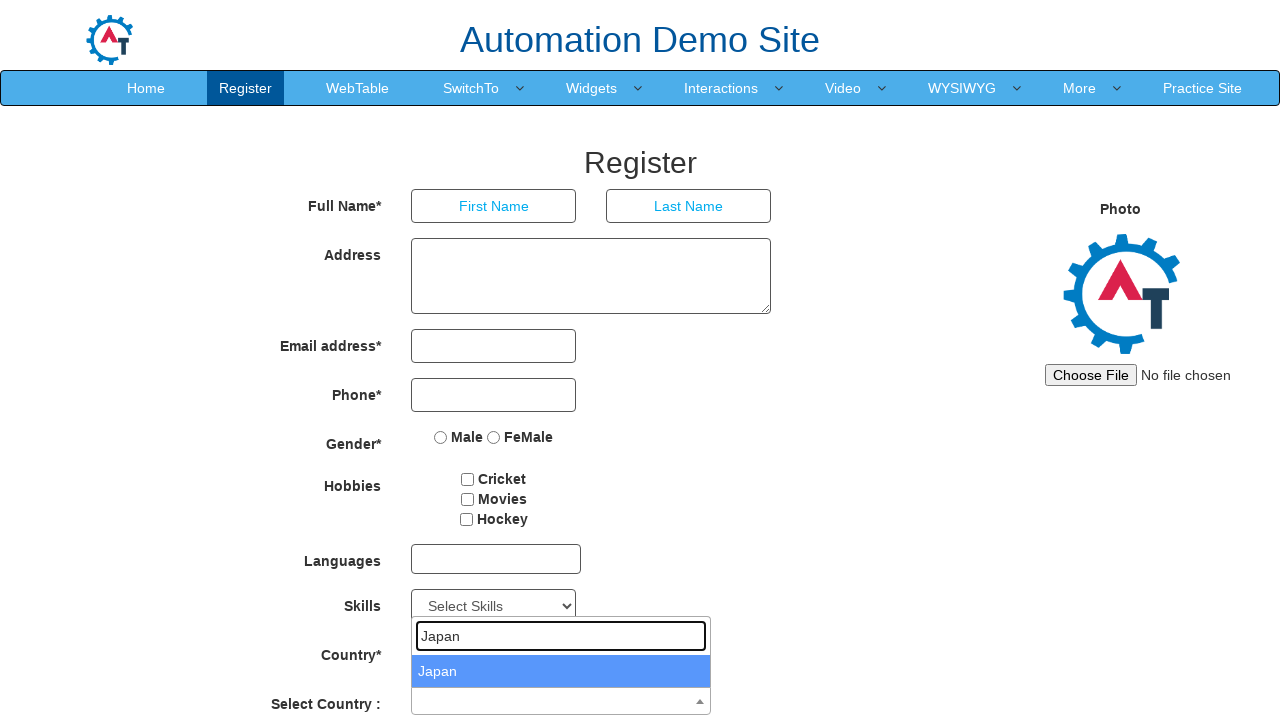

Selected 'Japan' from the dropdown options at (561, 671) on xpath=//li[normalize-space()="Japan"]
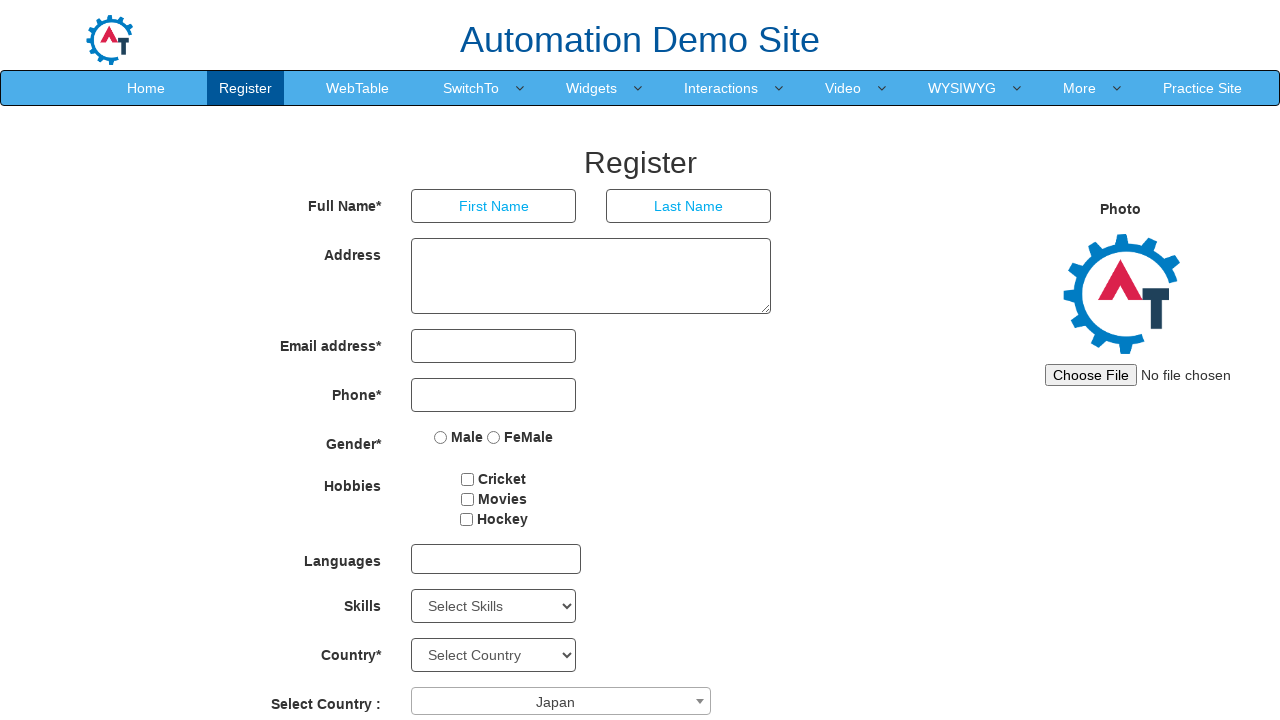

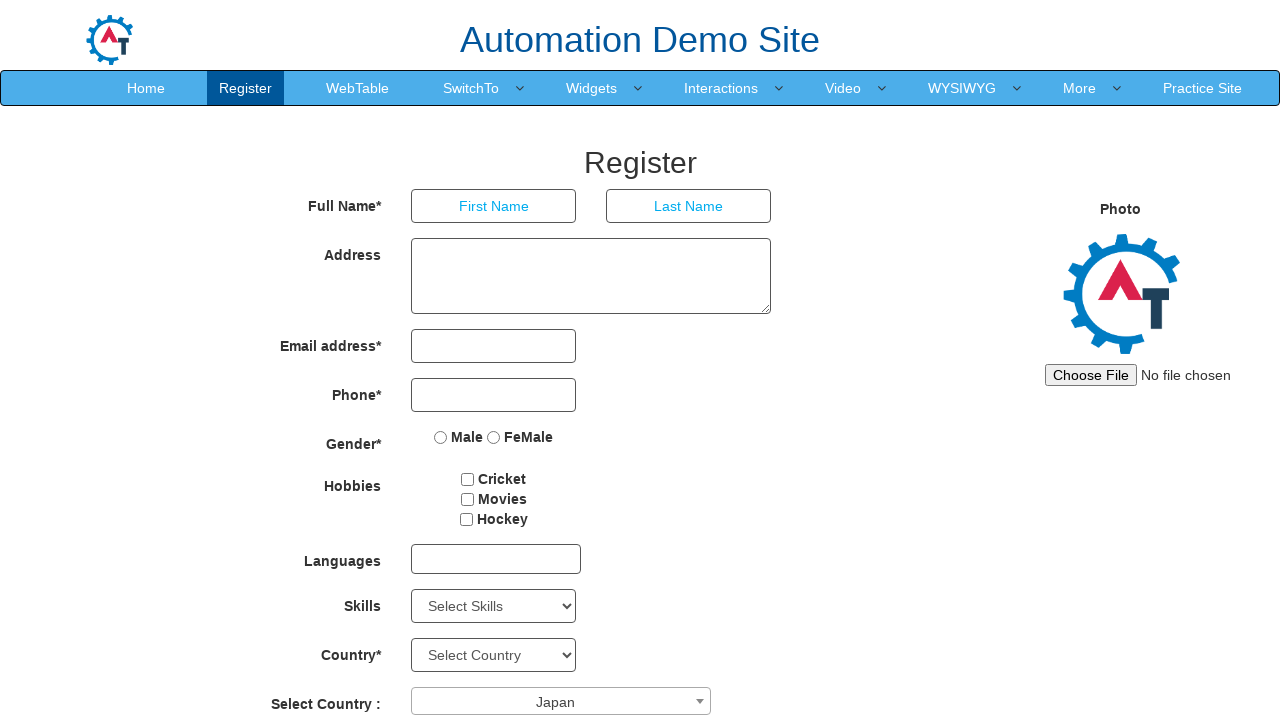